Tests the search/filter functionality on a practice e-commerce site by searching for "Rice" and verifying that all displayed results contain the search term

Starting URL: https://rahulshettyacademy.com/seleniumPractise/#/offers

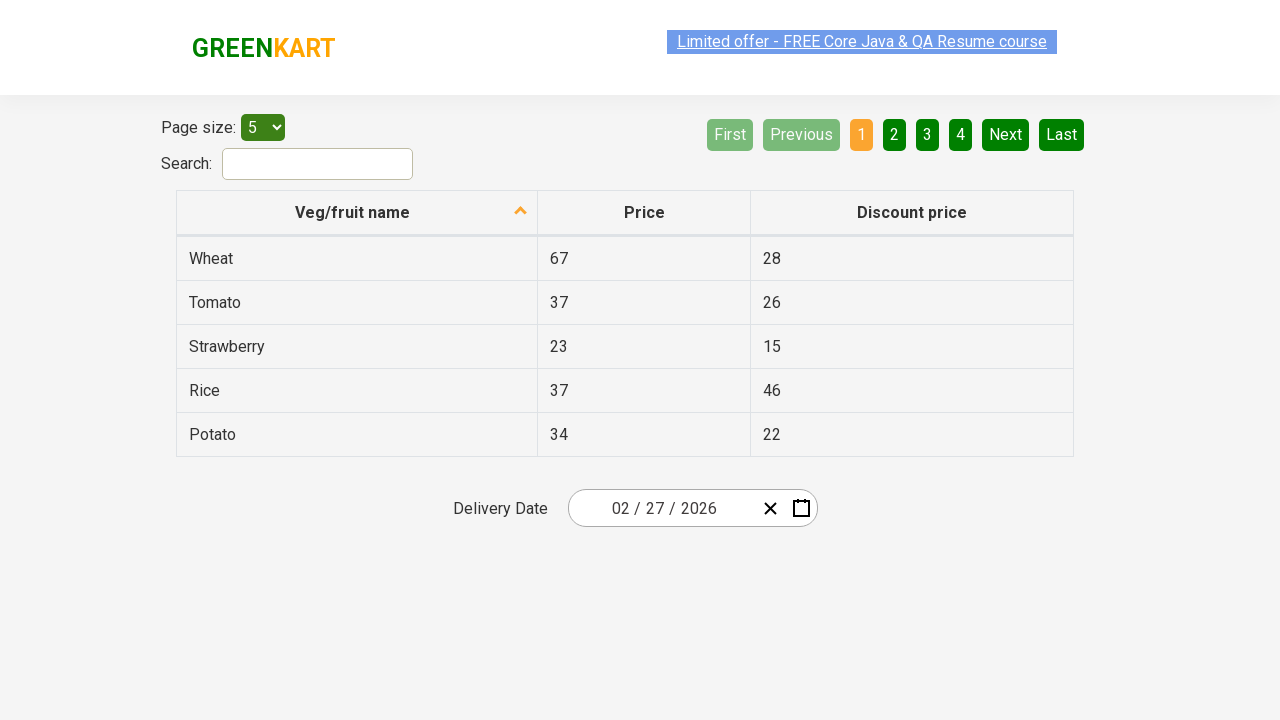

Filled search field with 'Rice' on #search-field
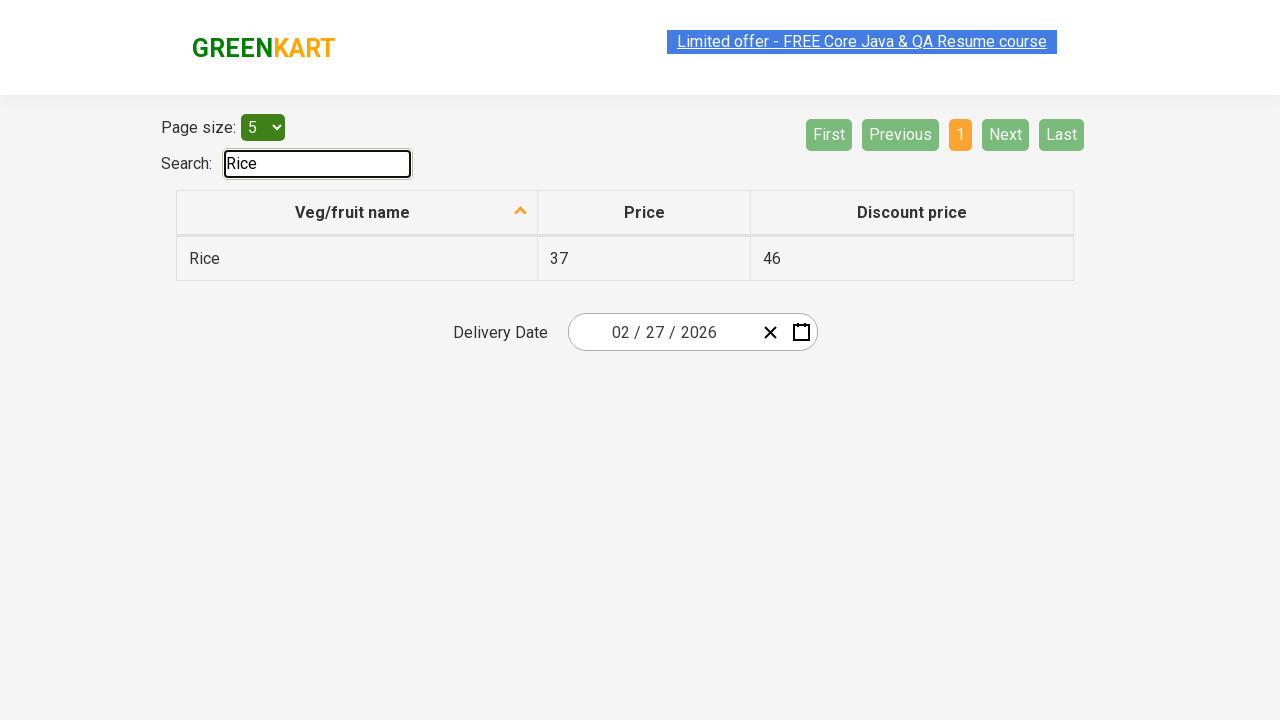

Filtered results loaded after searching for 'Rice'
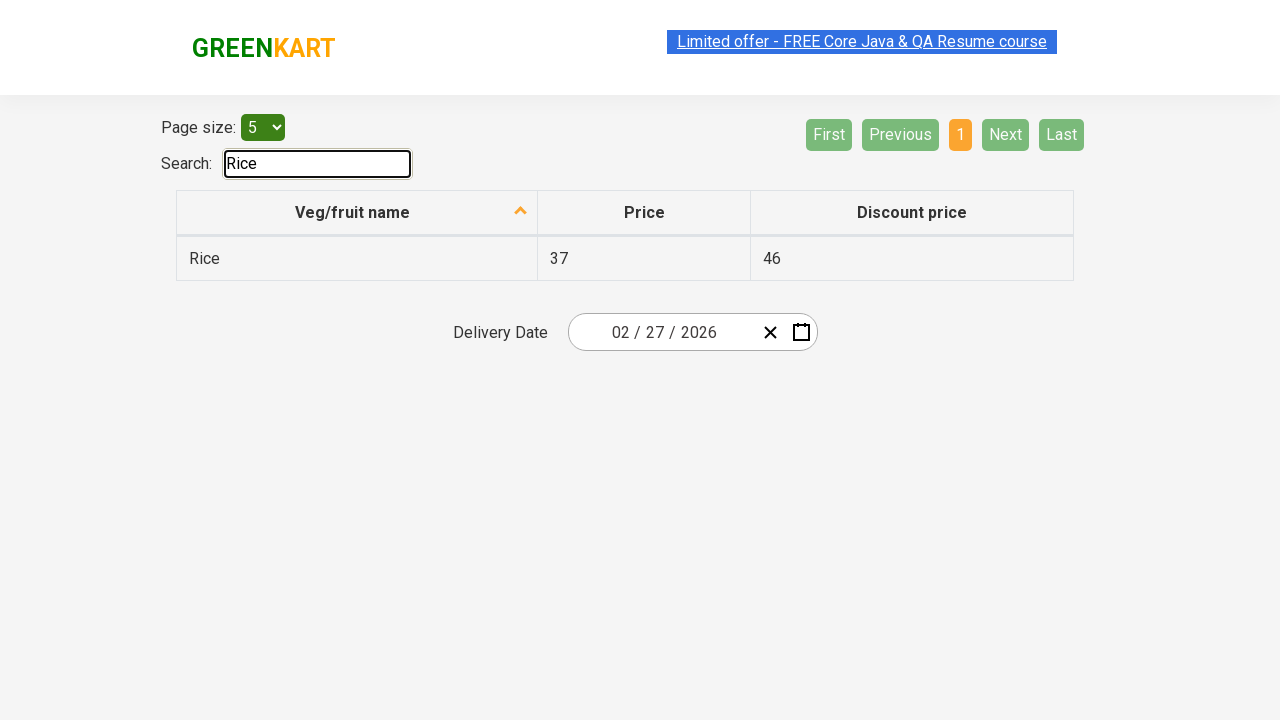

Retrieved all filtered result rows
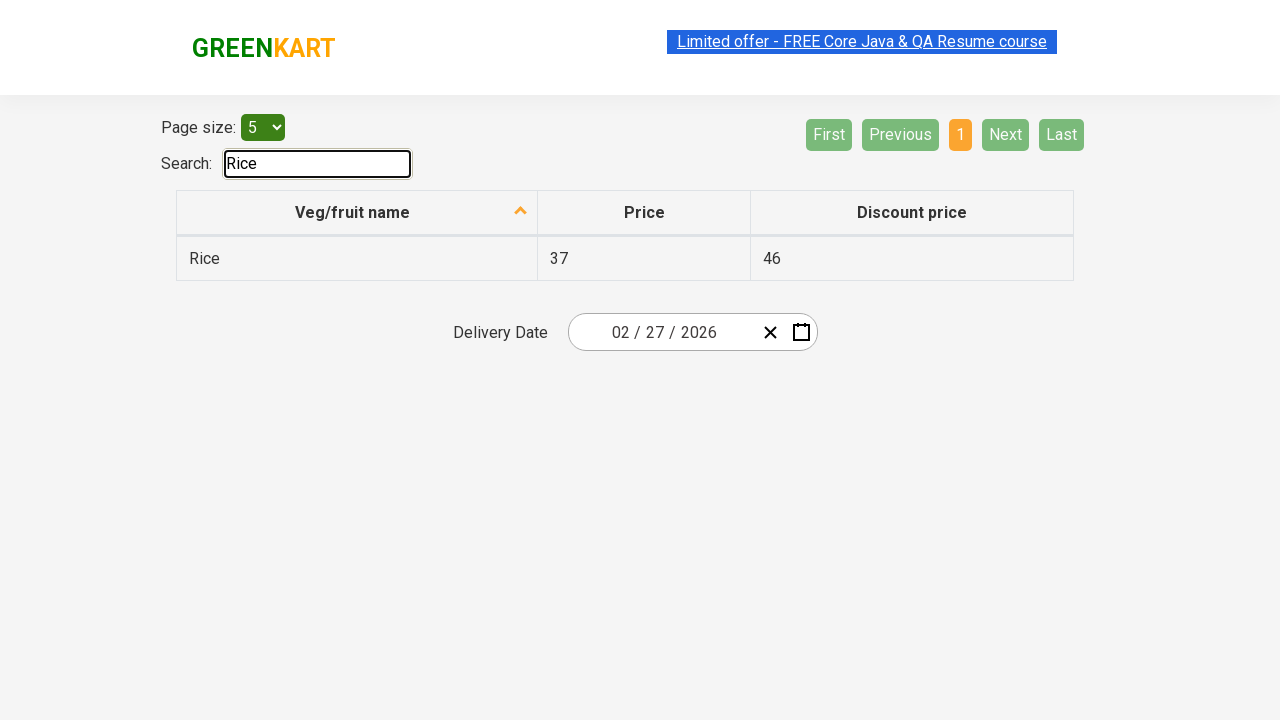

Verified that search results are displayed (assertion passed)
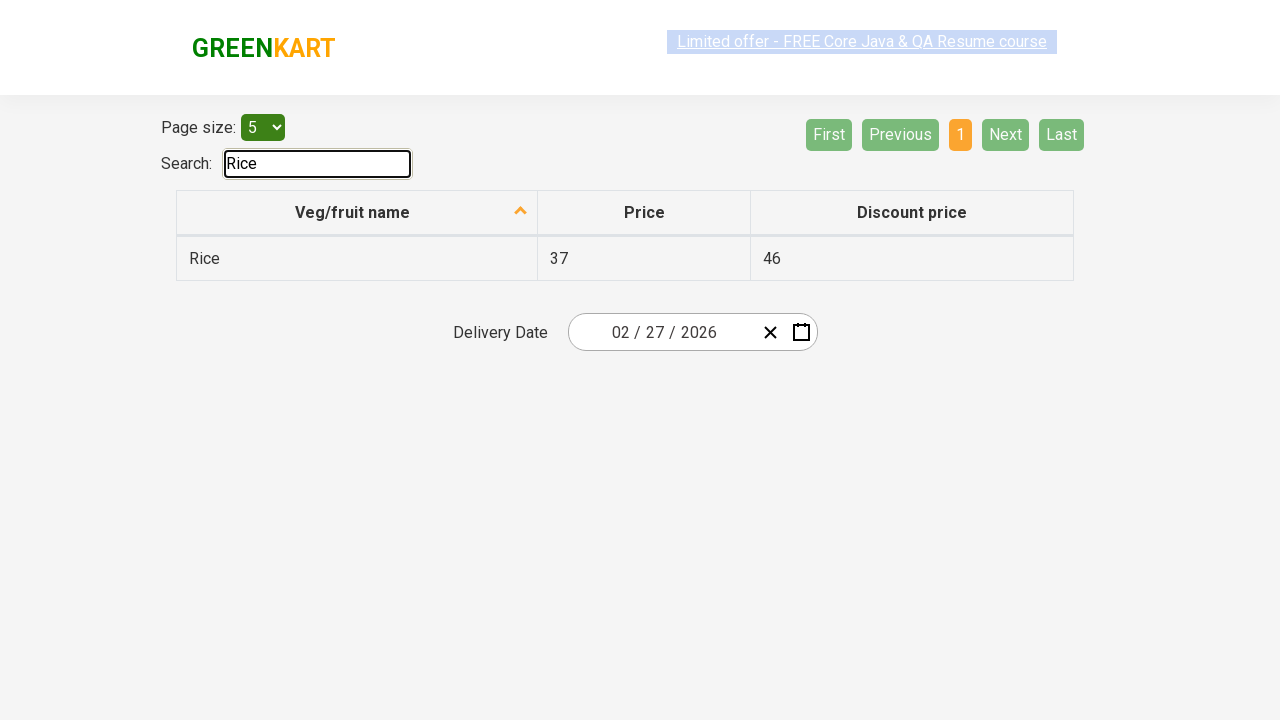

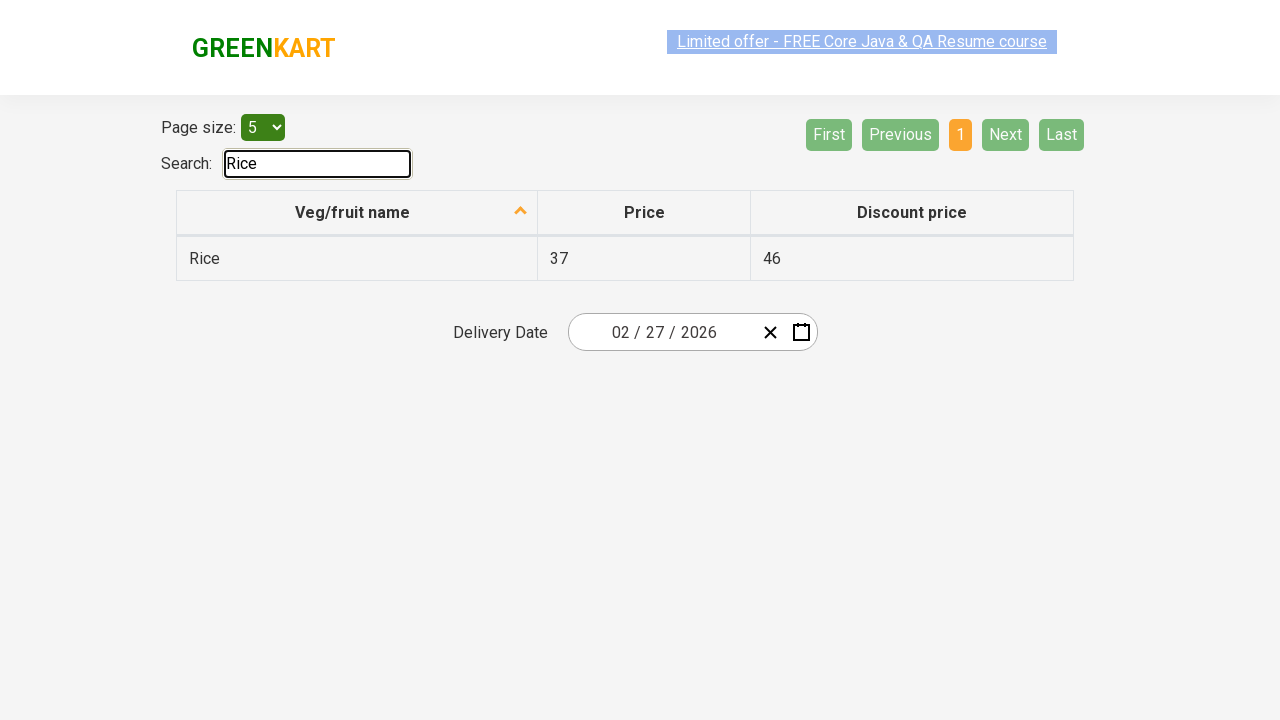